Tests dynamic loading functionality by clicking a Start button and verifying that "Hello World!" text appears after loading completes (alternative implementation)

Starting URL: https://the-internet.herokuapp.com/dynamic_loading/1

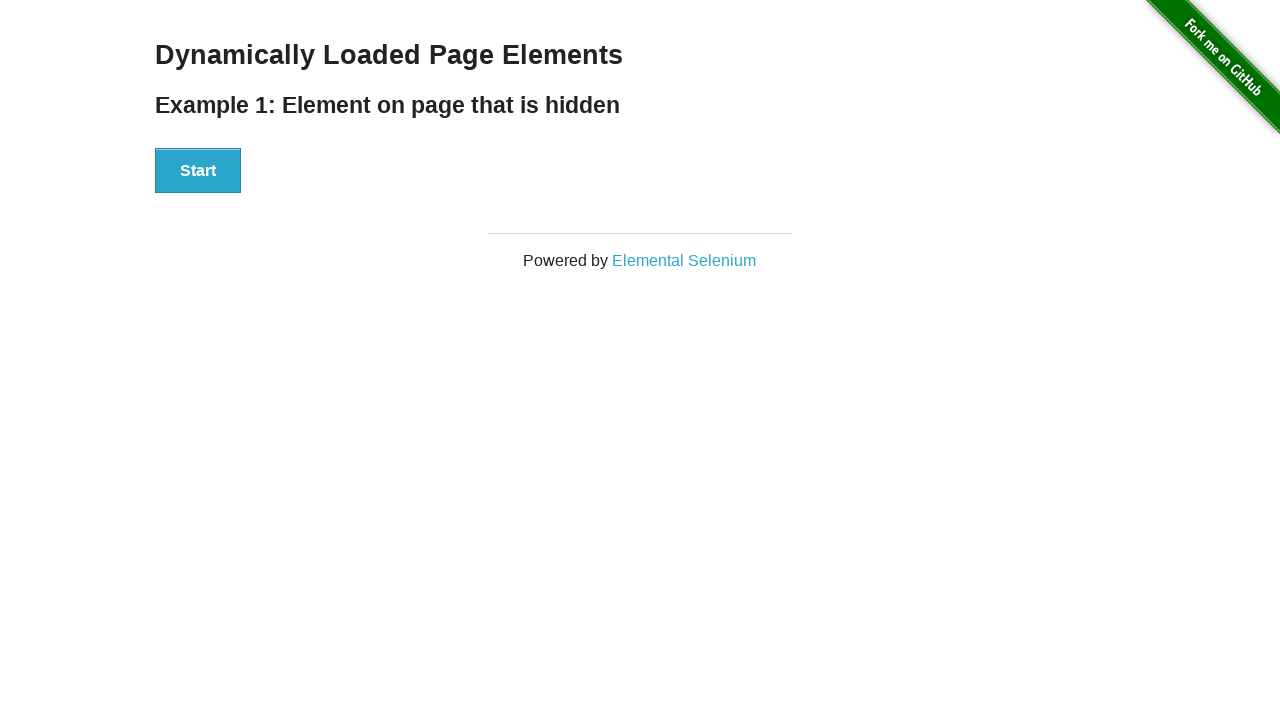

Clicked the Start button to initiate dynamic loading at (198, 171) on xpath=//button
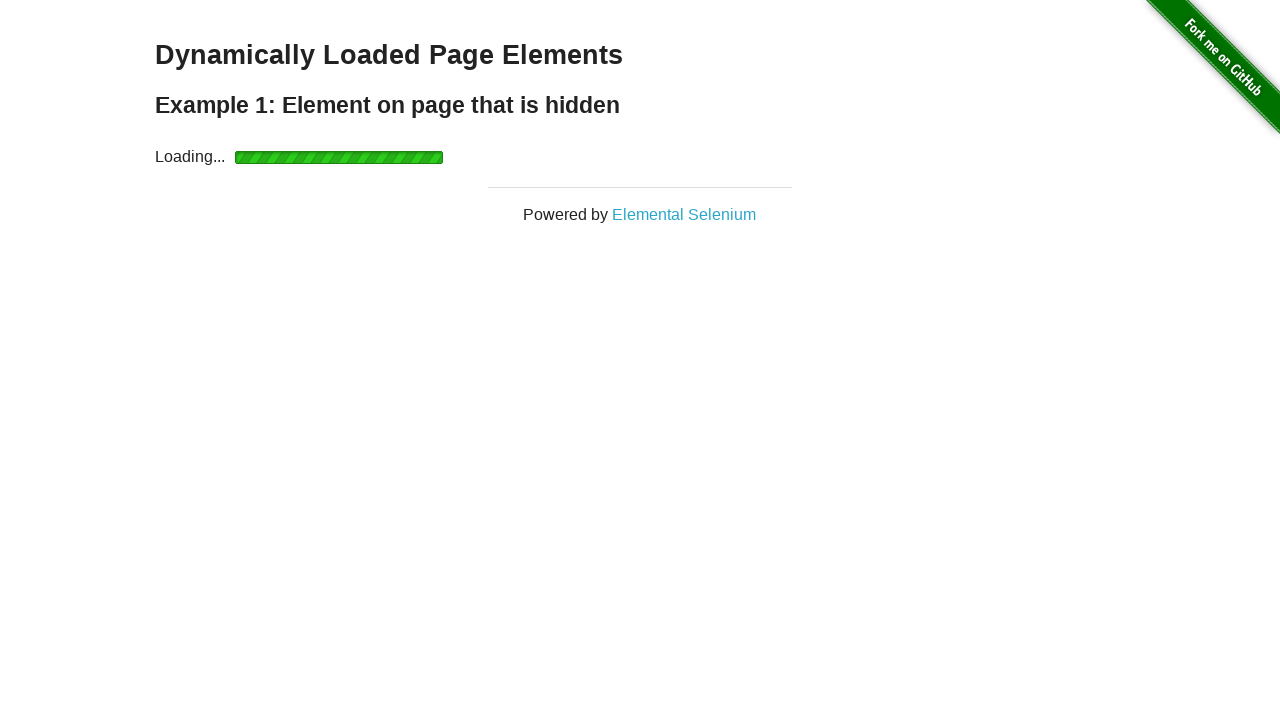

Waited for Hello World text to become visible after loading completes
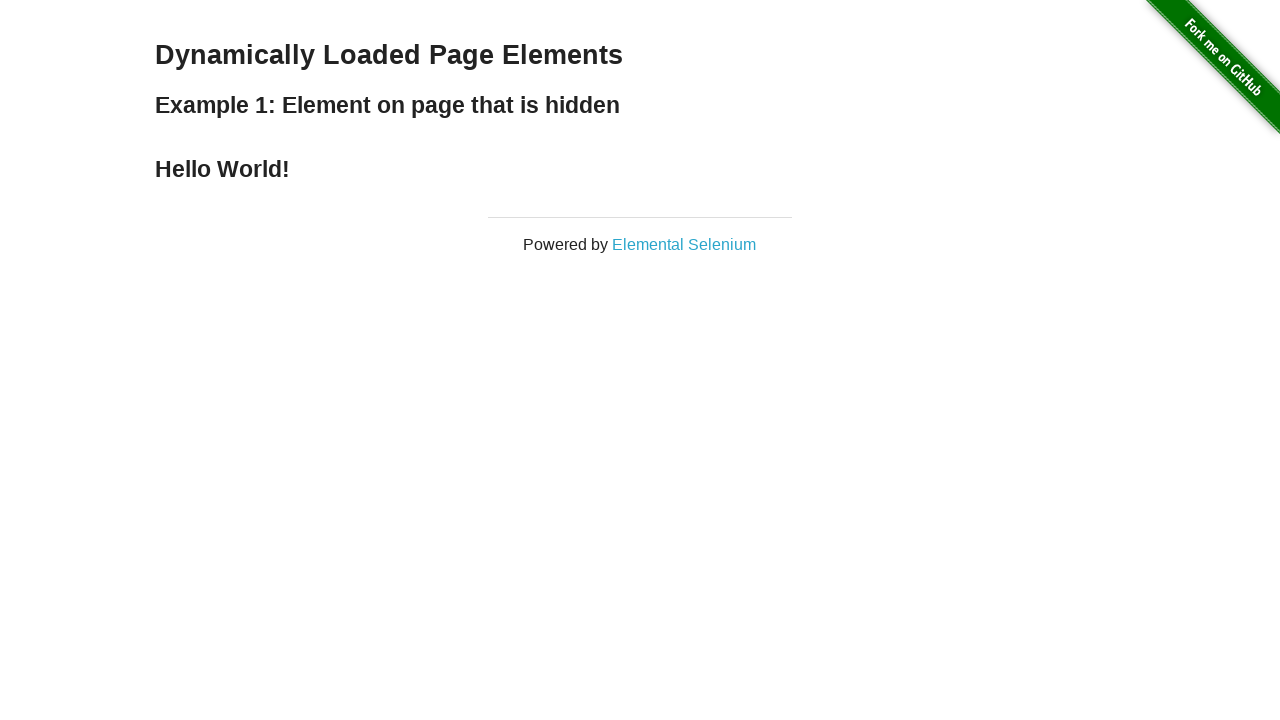

Located the Hello World text element
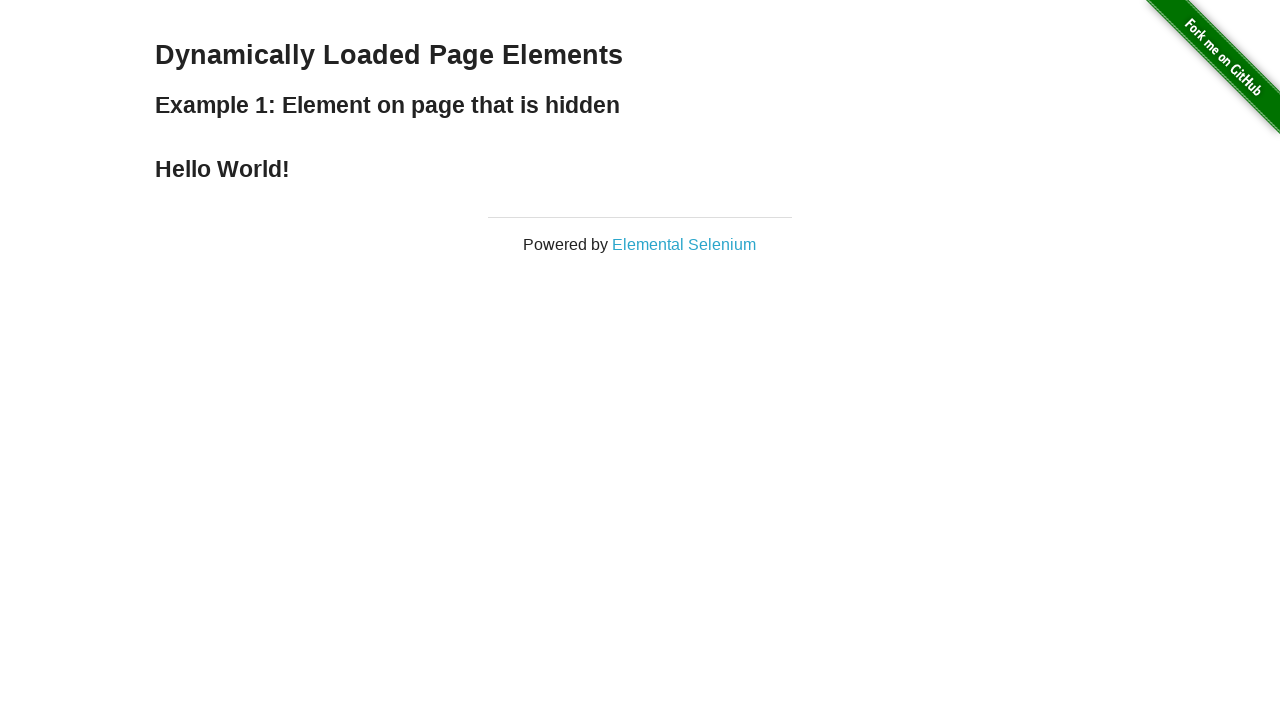

Verified that the text content equals 'Hello World!'
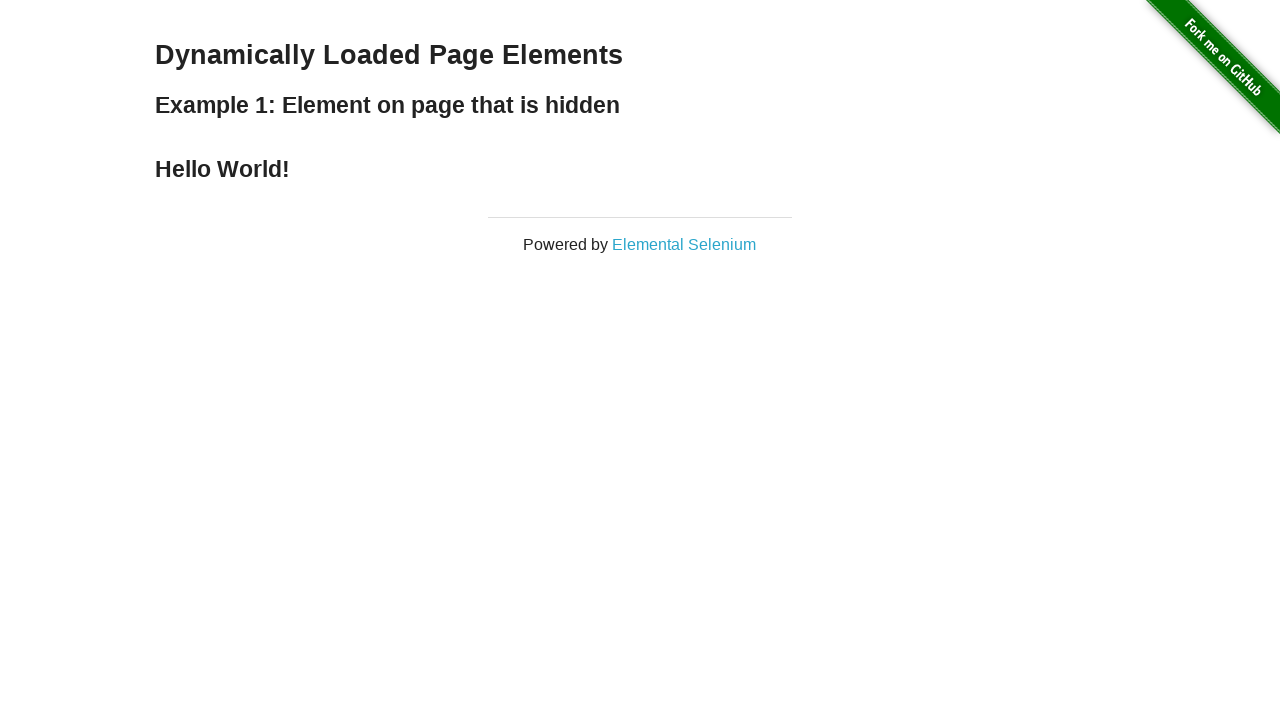

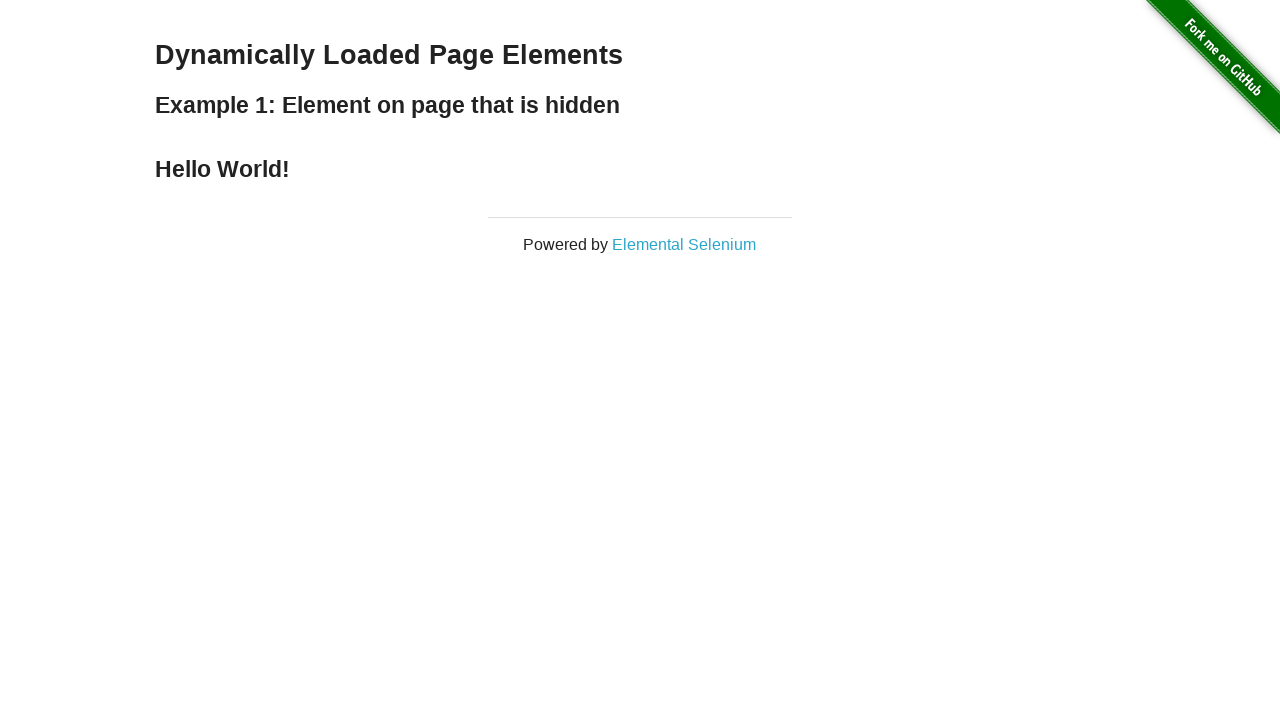